Tests drag and drop functionality by dragging box A to box B position on the Heroku test application

Starting URL: https://the-internet.herokuapp.com/drag_and_drop

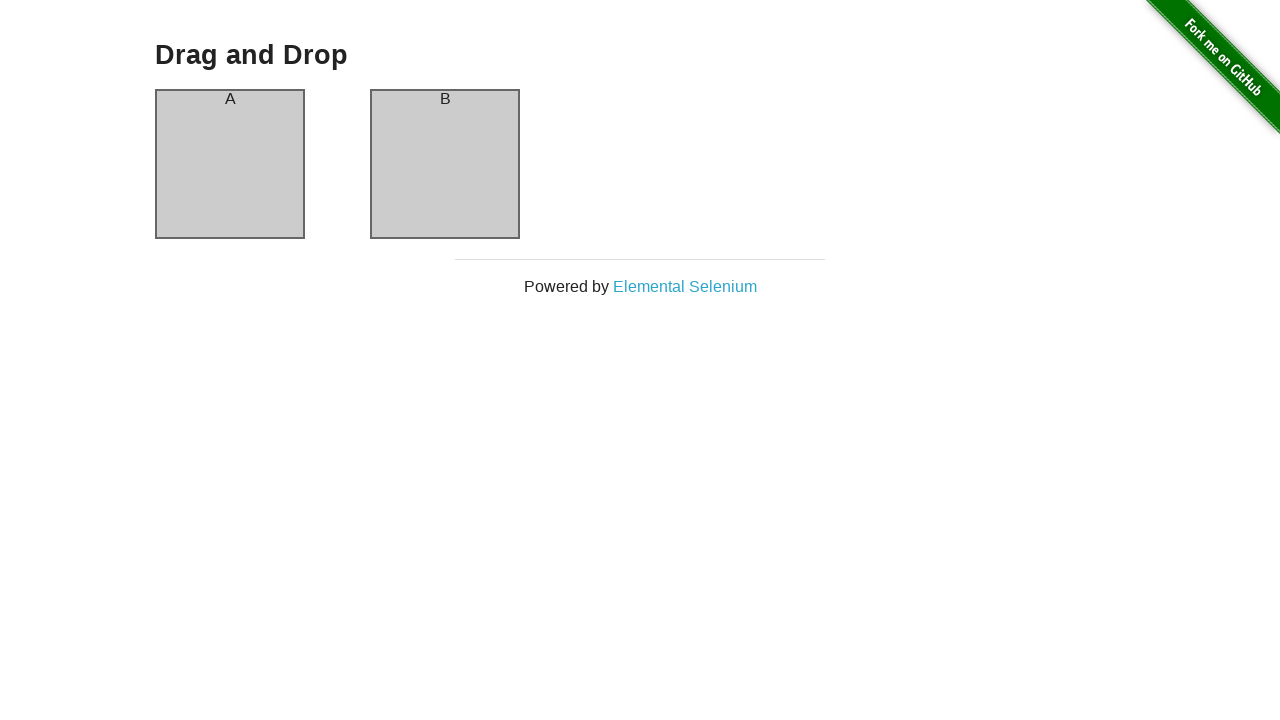

Dragged box A to box B position at (445, 164)
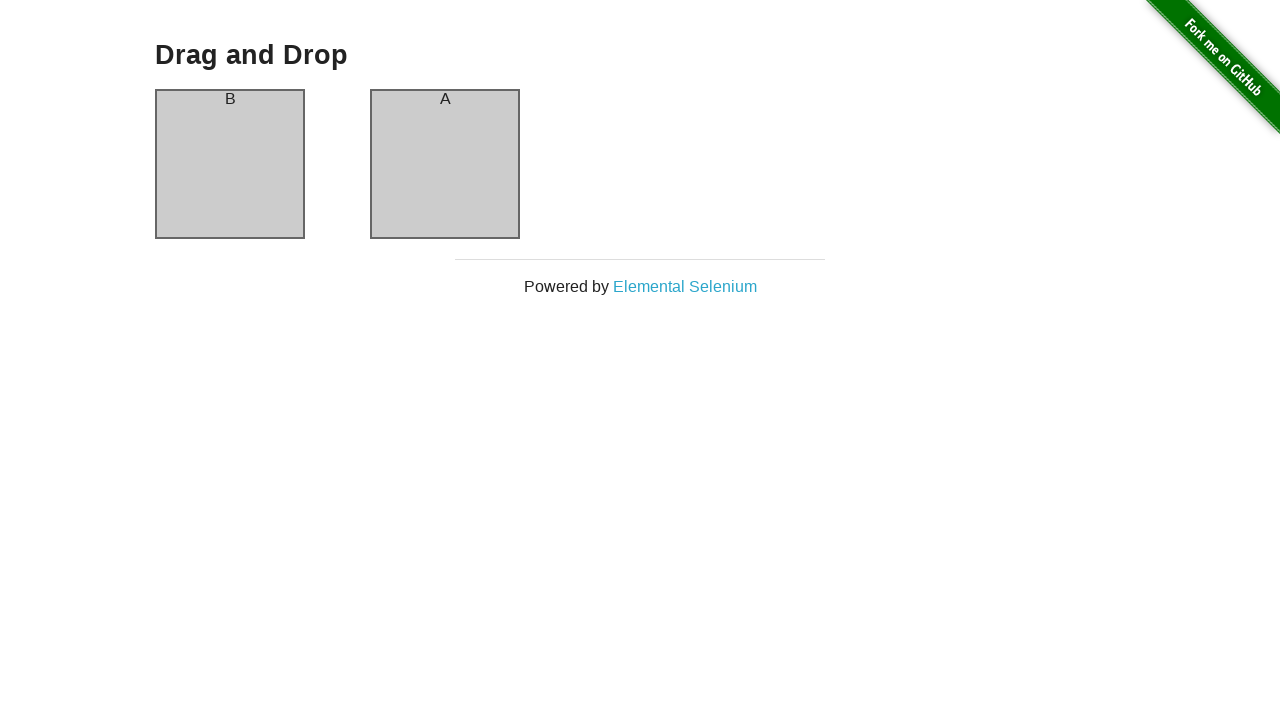

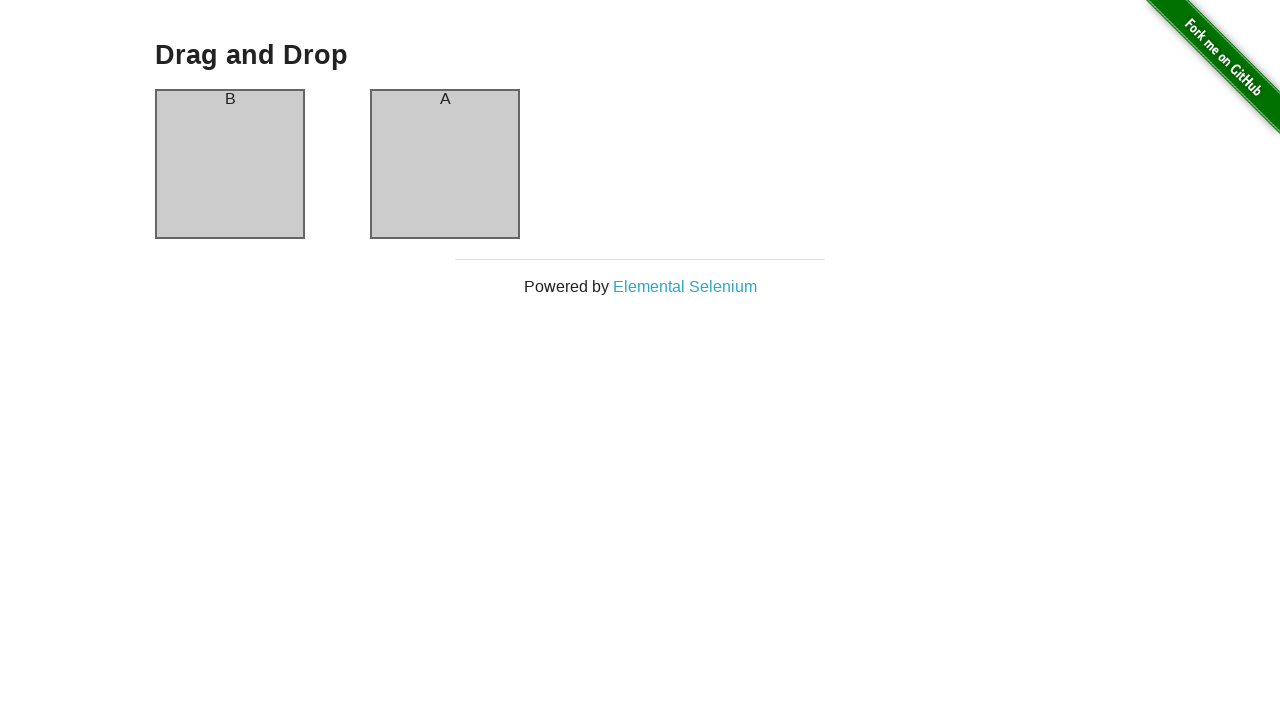